Tests that the Clear completed button displays correct text when items are completed

Starting URL: https://demo.playwright.dev/todomvc

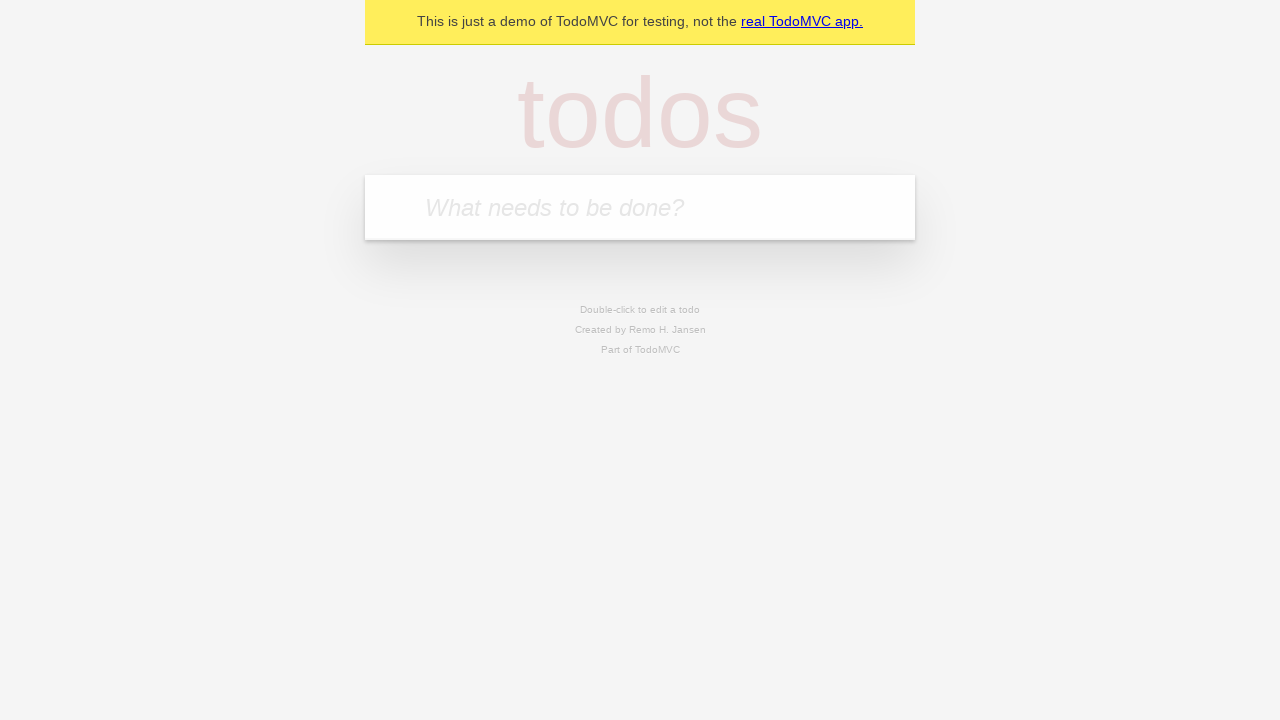

Filled todo input with 'buy some cheese' on internal:attr=[placeholder="What needs to be done?"i]
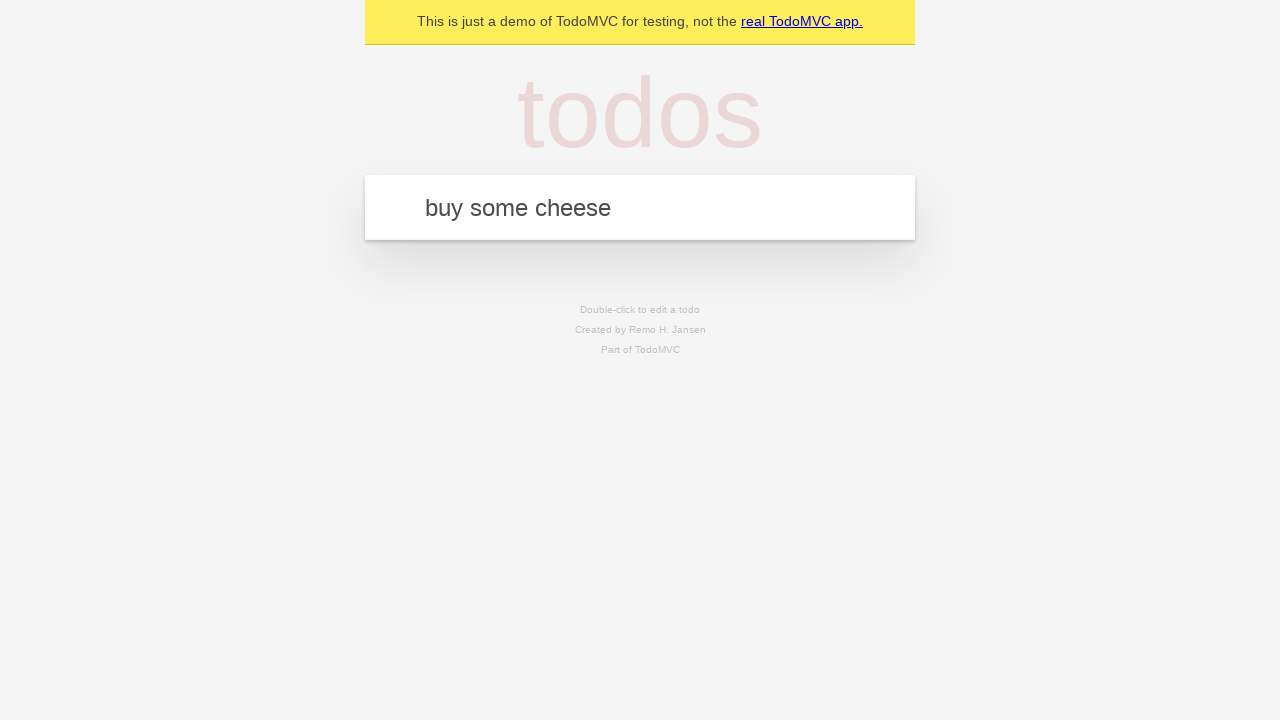

Pressed Enter to add first todo item on internal:attr=[placeholder="What needs to be done?"i]
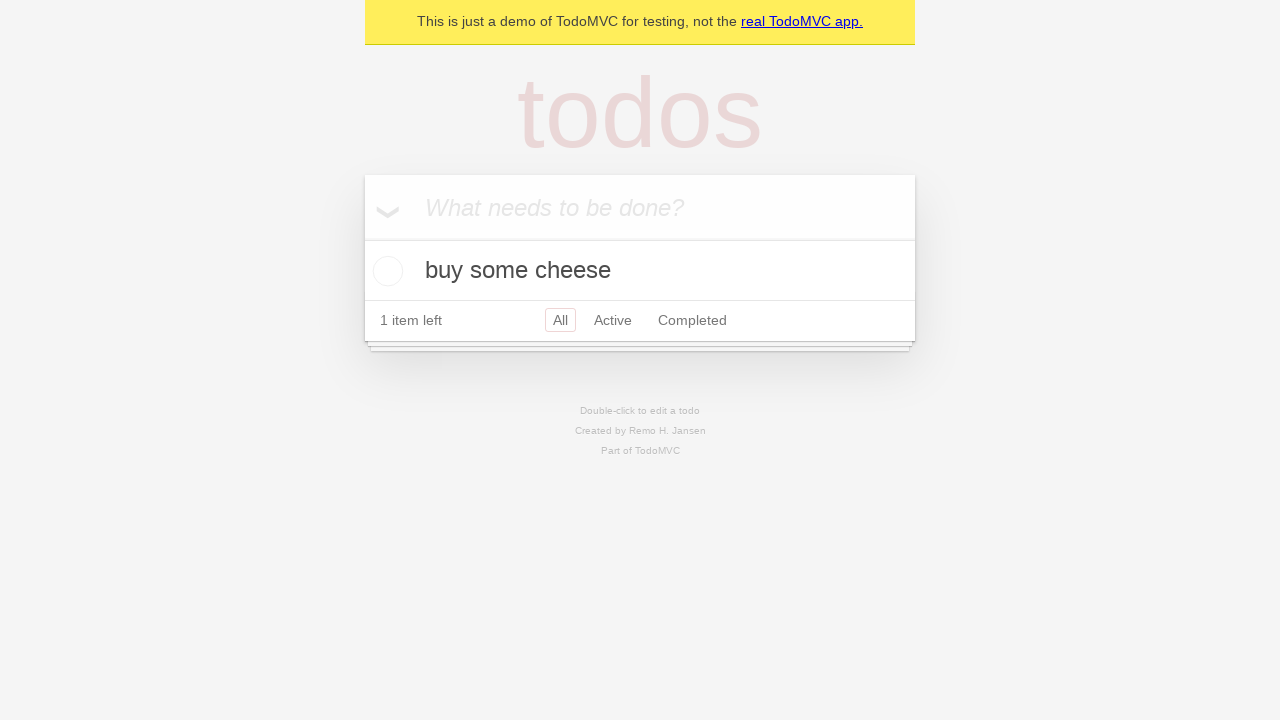

Filled todo input with 'feed the cat' on internal:attr=[placeholder="What needs to be done?"i]
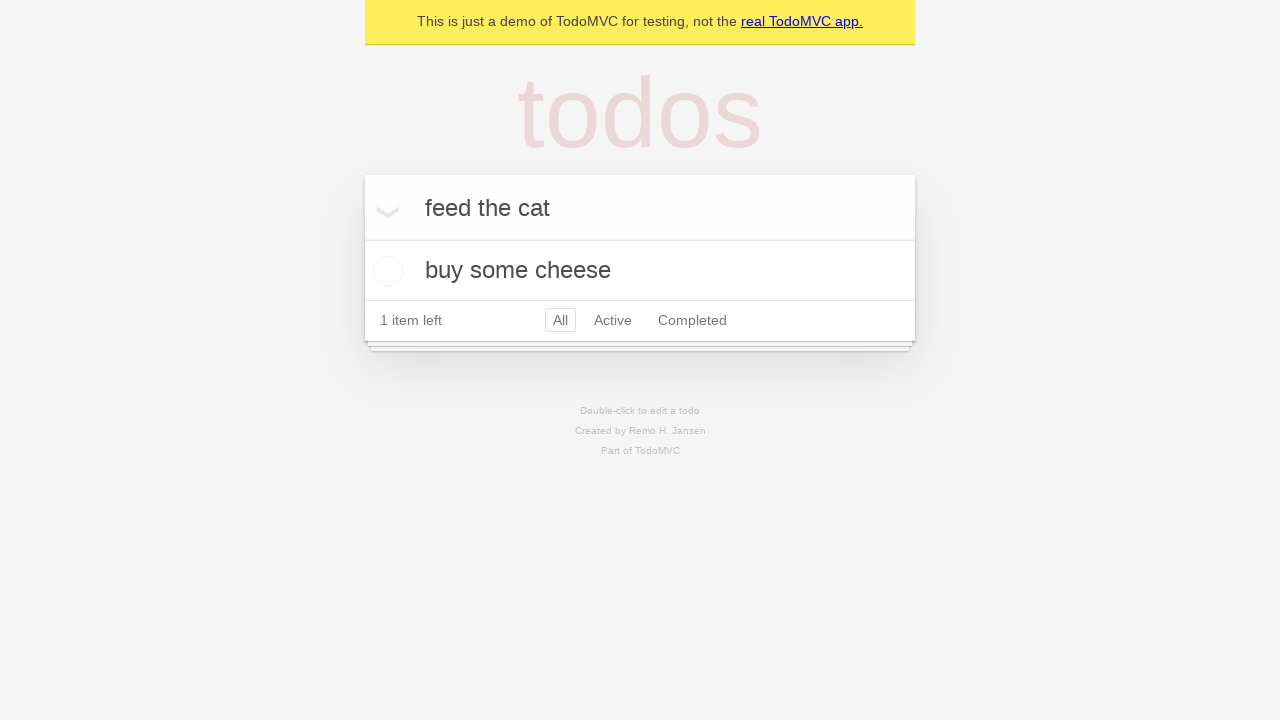

Pressed Enter to add second todo item on internal:attr=[placeholder="What needs to be done?"i]
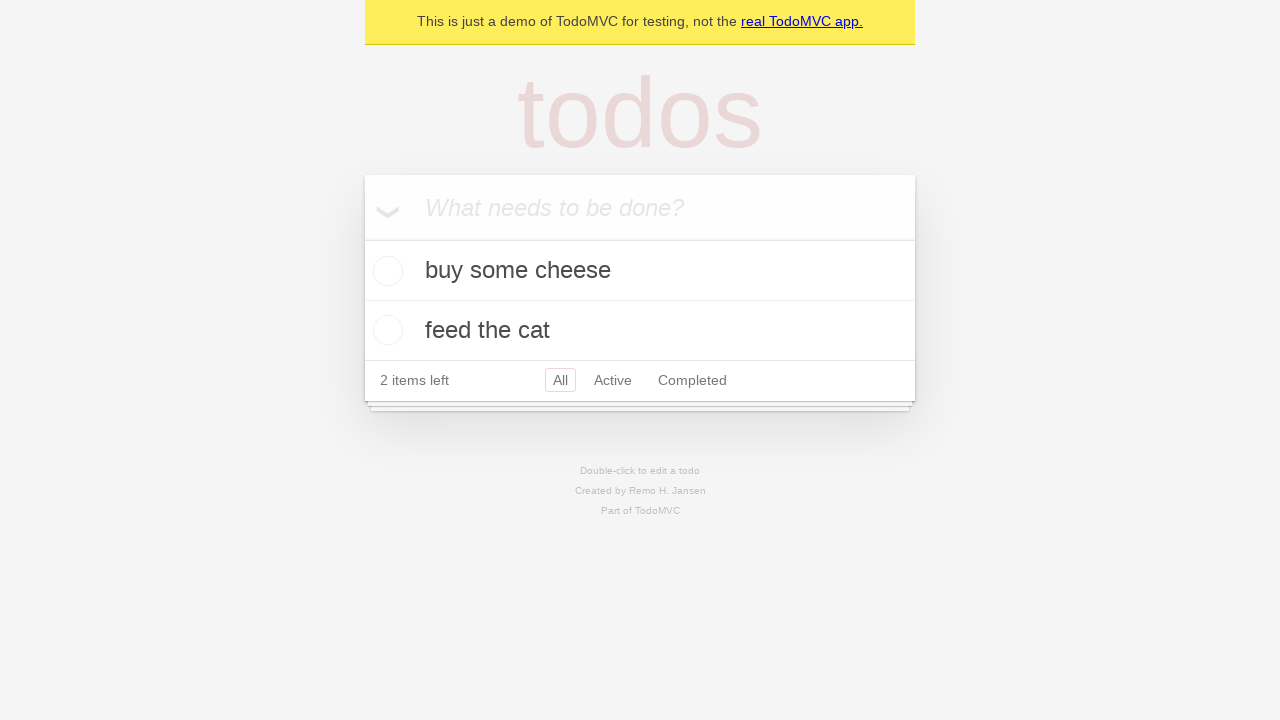

Filled todo input with 'book a doctors appointment' on internal:attr=[placeholder="What needs to be done?"i]
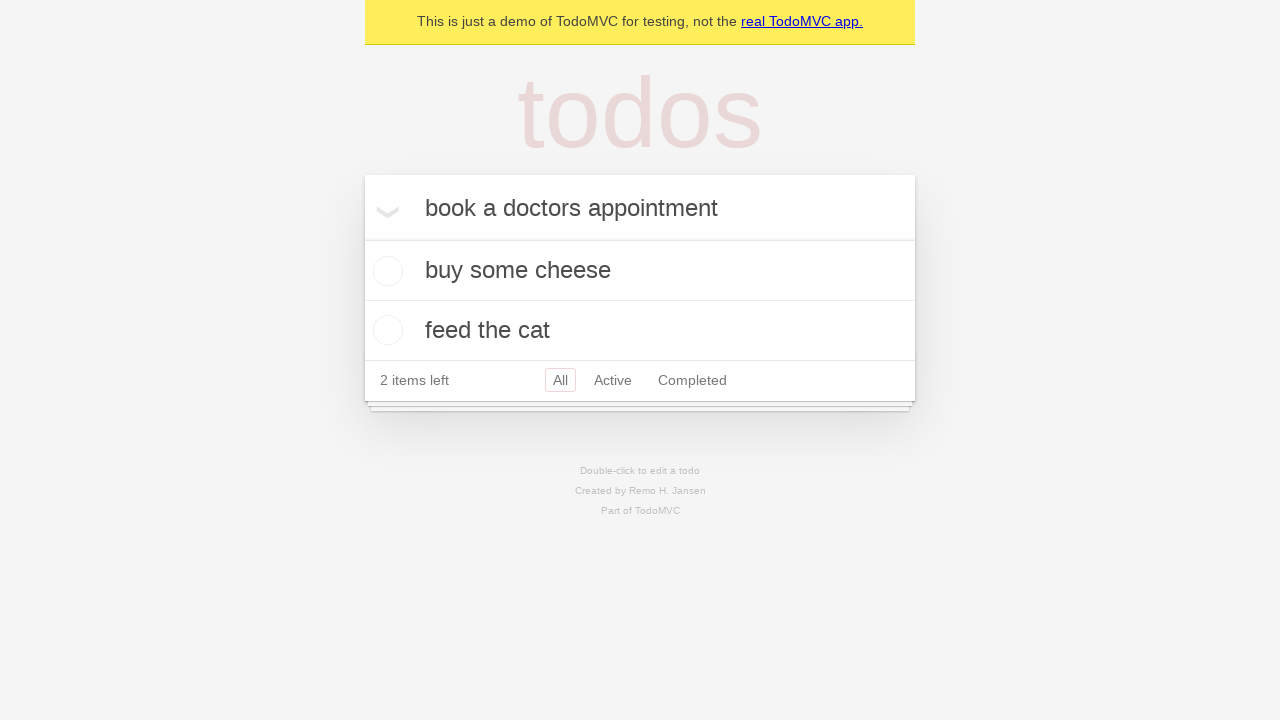

Pressed Enter to add third todo item on internal:attr=[placeholder="What needs to be done?"i]
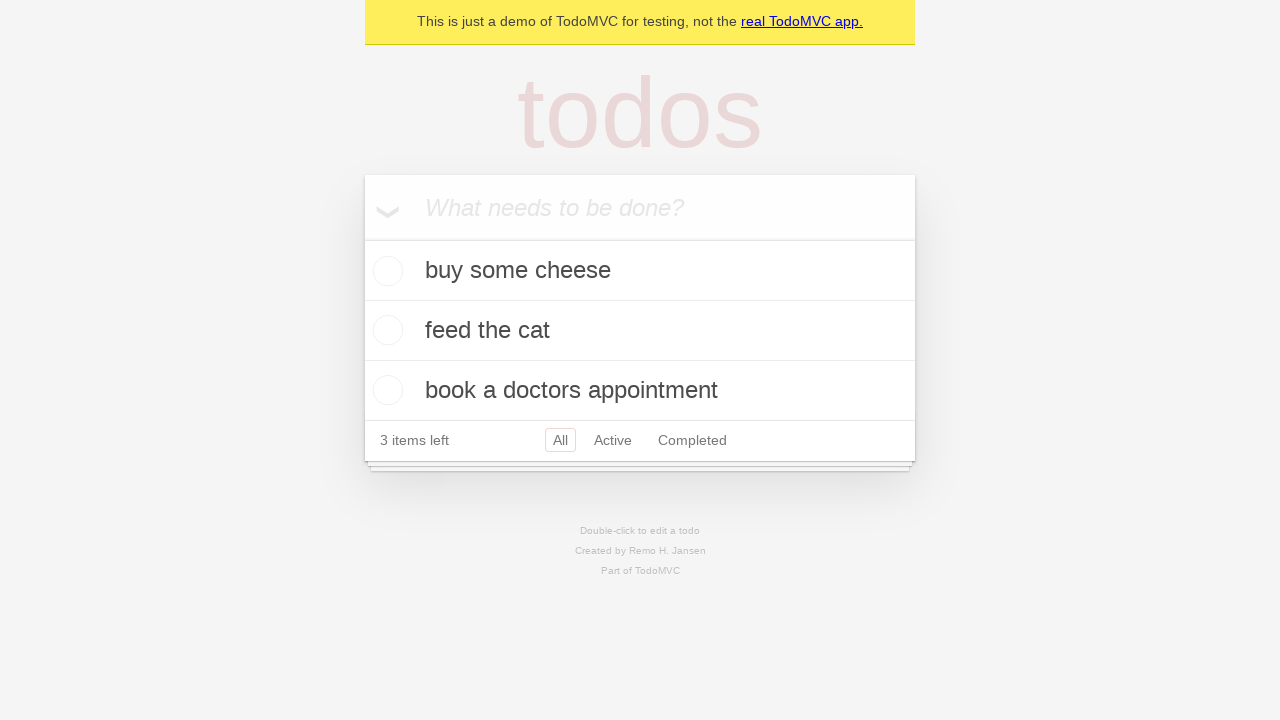

Checked the first todo item as completed at (385, 271) on .todo-list li .toggle >> nth=0
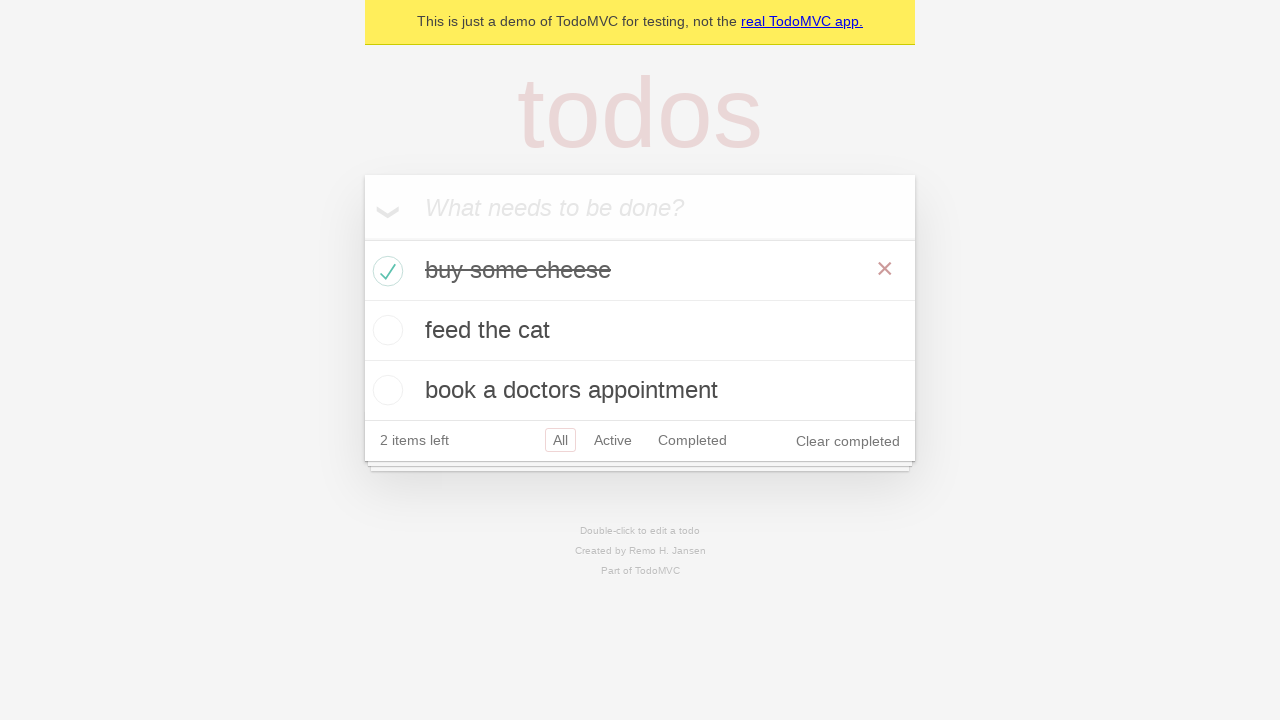

Clear completed button appeared after marking item as completed
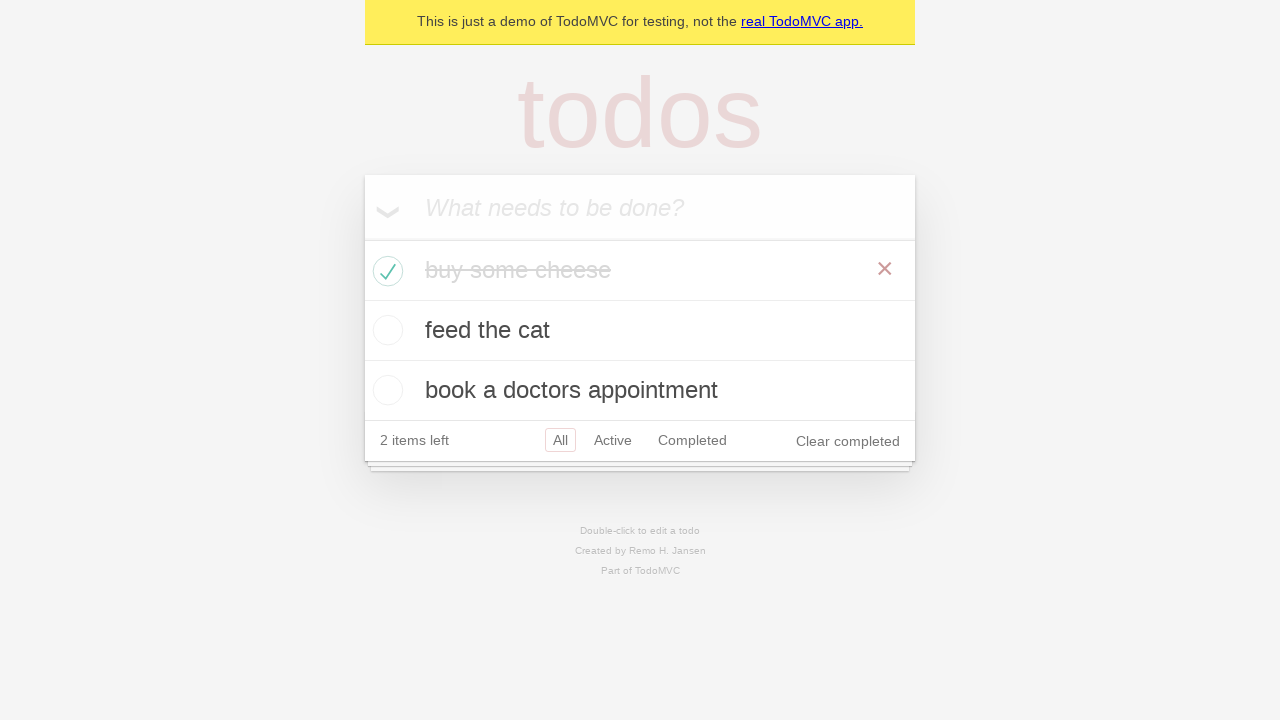

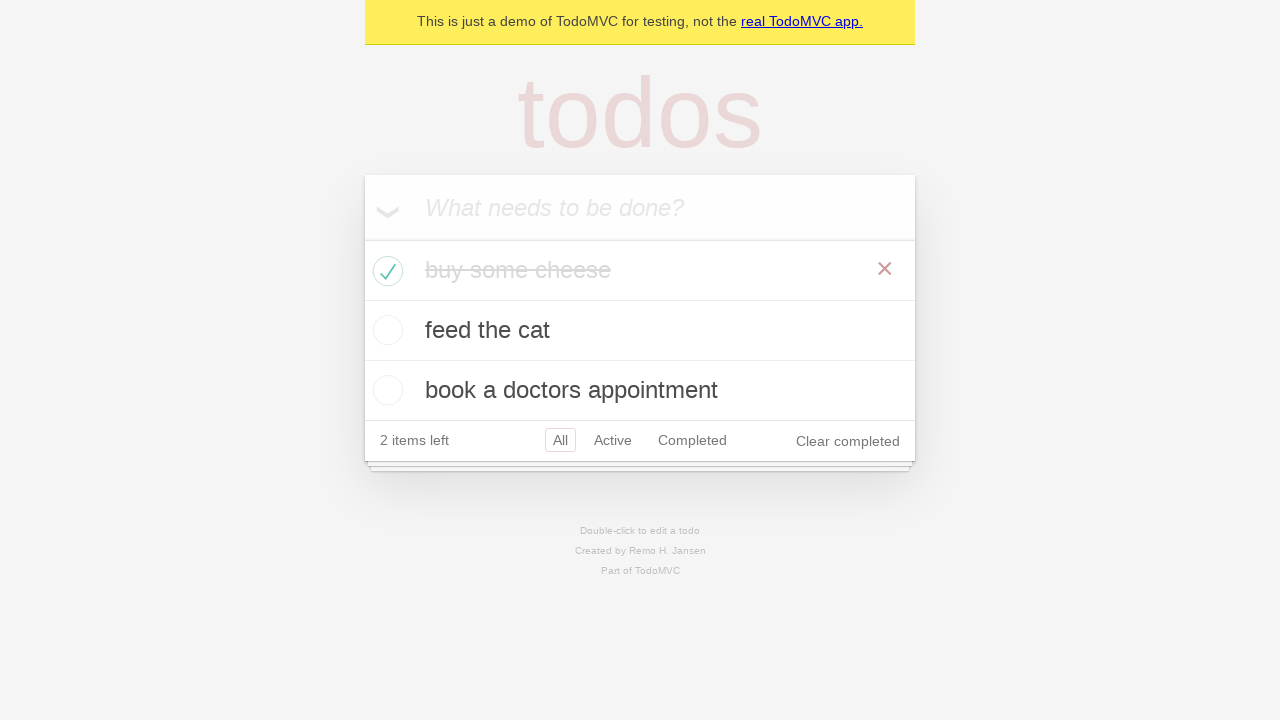